Tests the join page form by filling out first name, last name, business name, business title, and email fields, and clicking the submit button.

Starting URL: https://richardson-rayshorn.github.io/cse270-teton/join.html

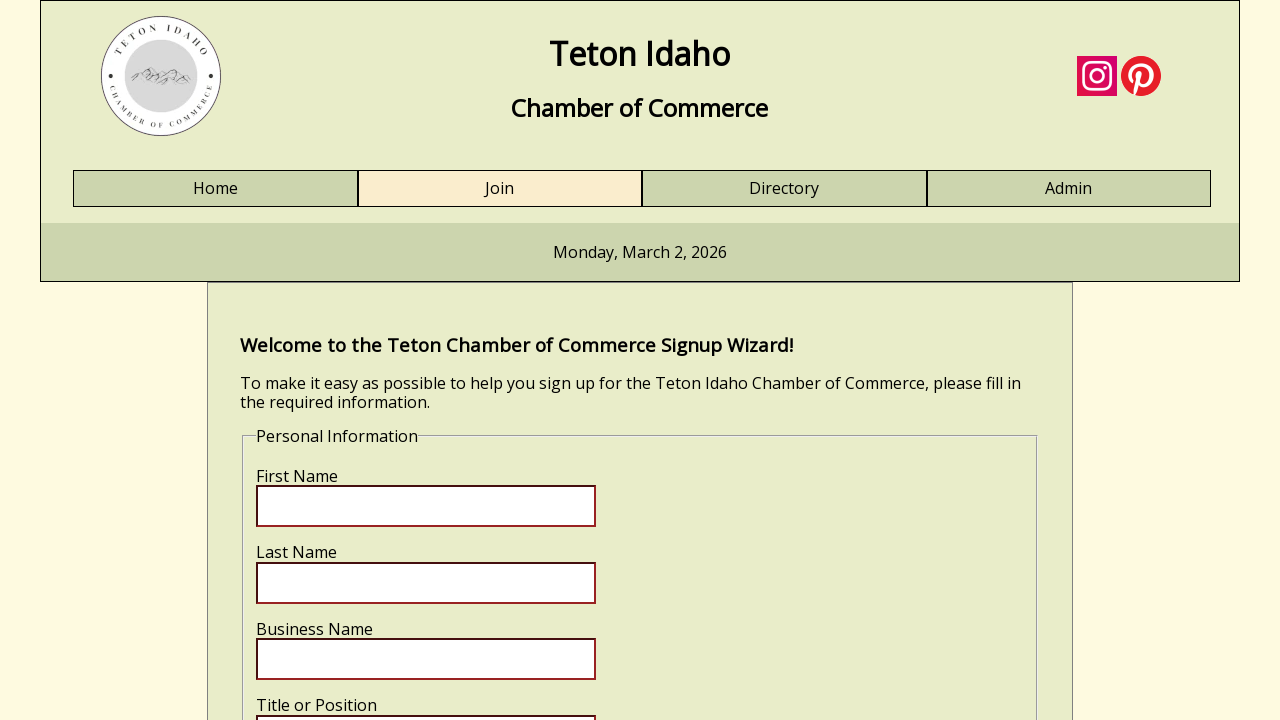

Set viewport size to 1296x688
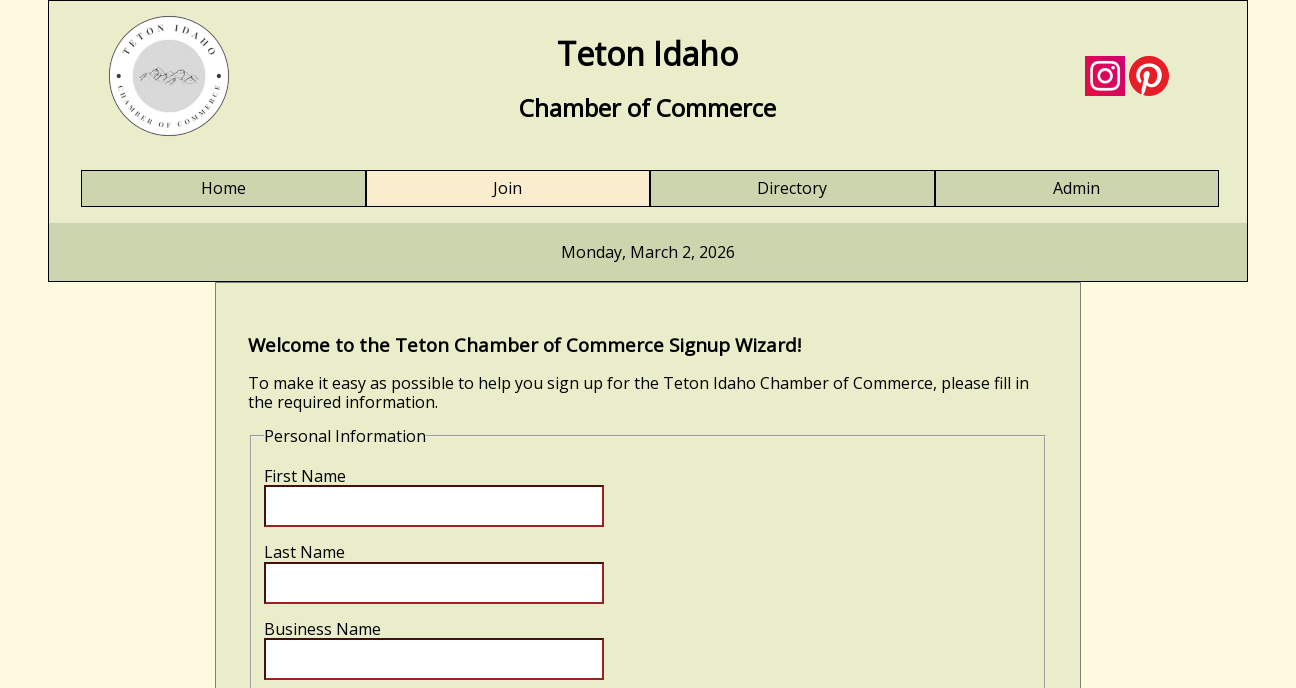

First name field is present and visible
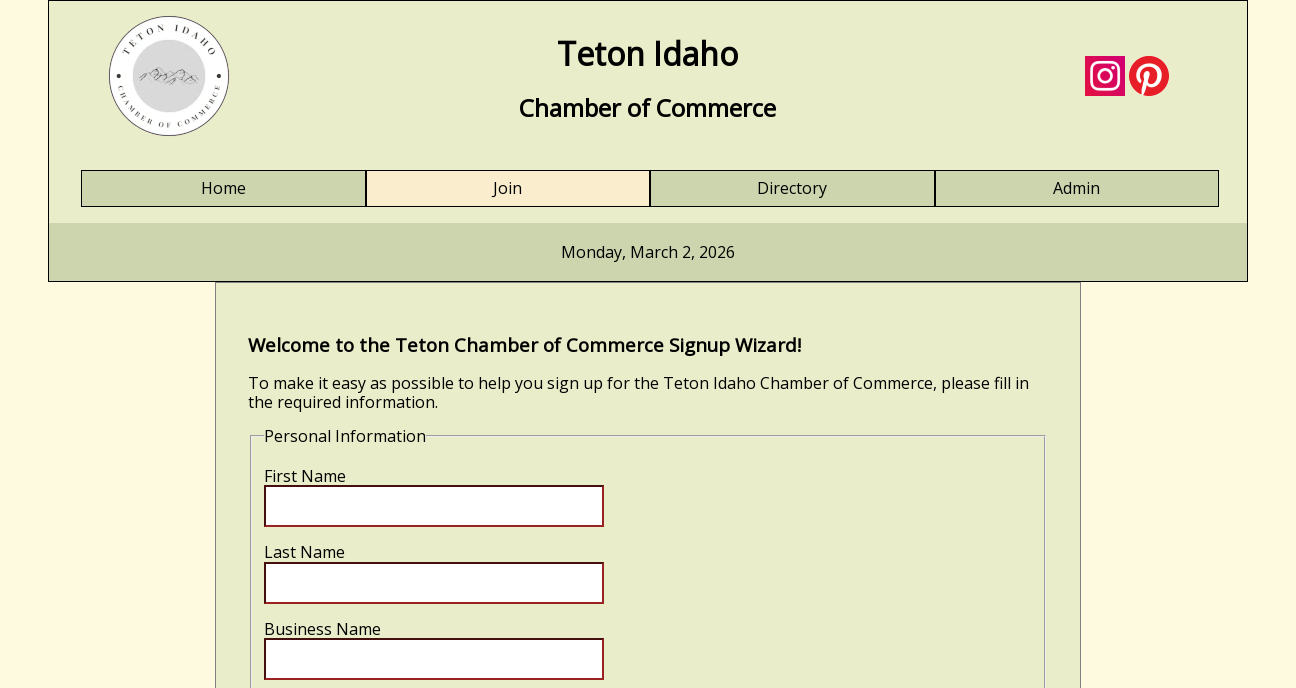

Clicked on first name field at (434, 506) on input[name='fname']
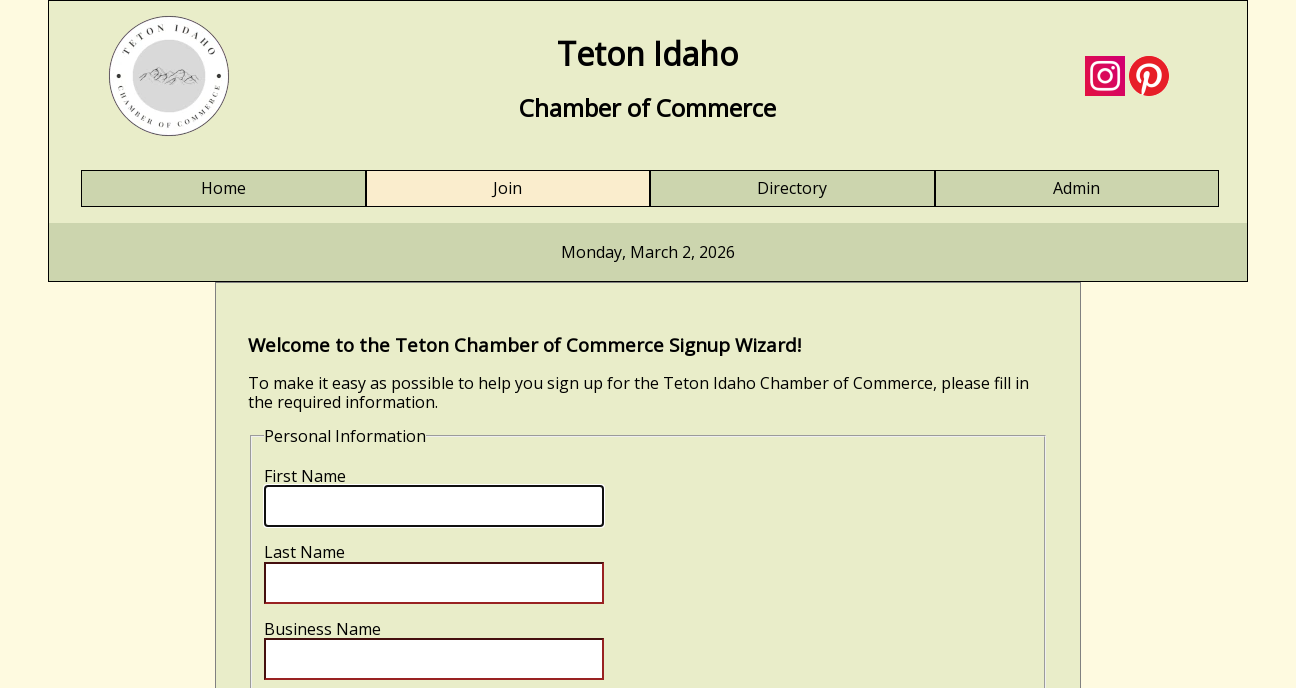

Filled first name field with 'Rayshorn' on input[name='fname']
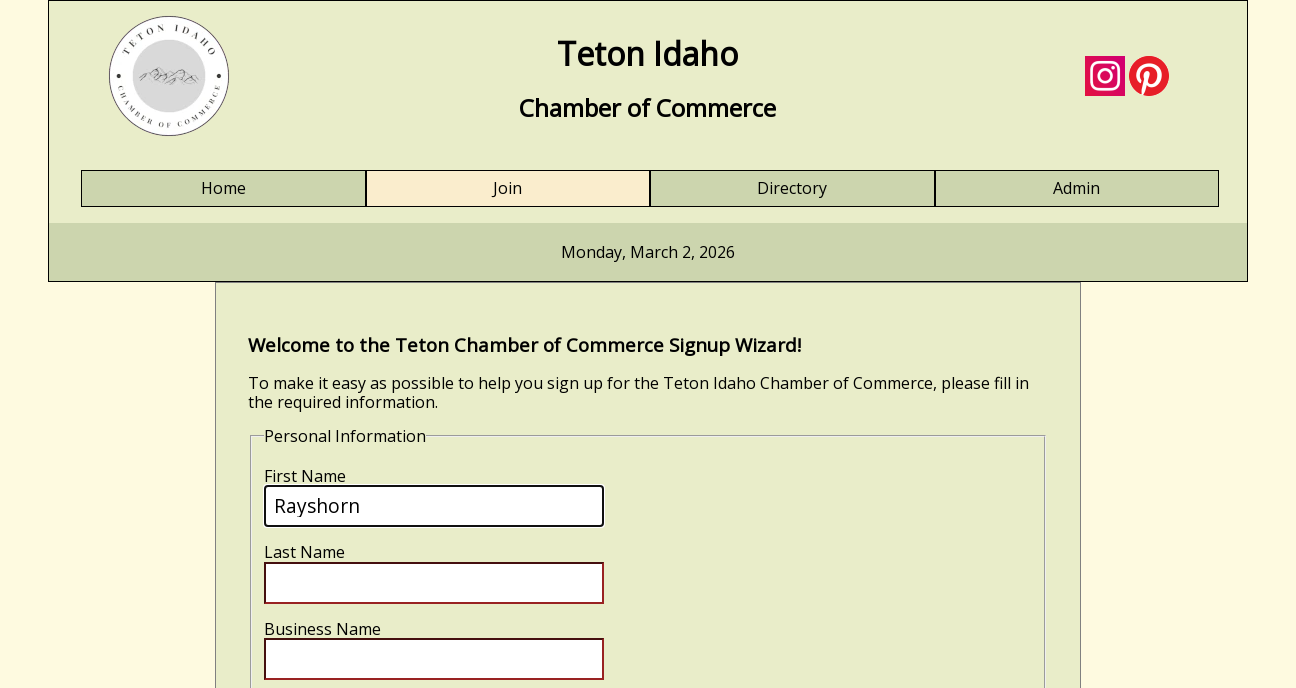

Filled last name field with 'Richardson' on input[name='lname']
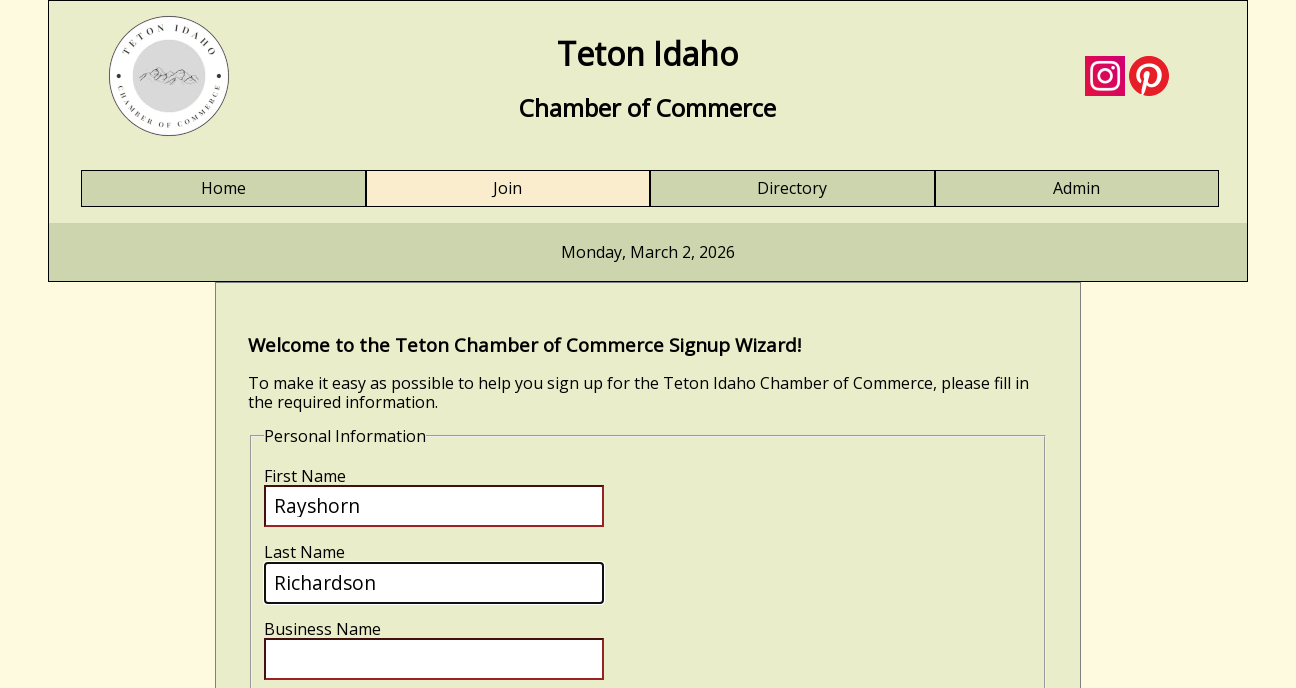

Filled business name field with 'Eknotec Services' on input[name='bizname']
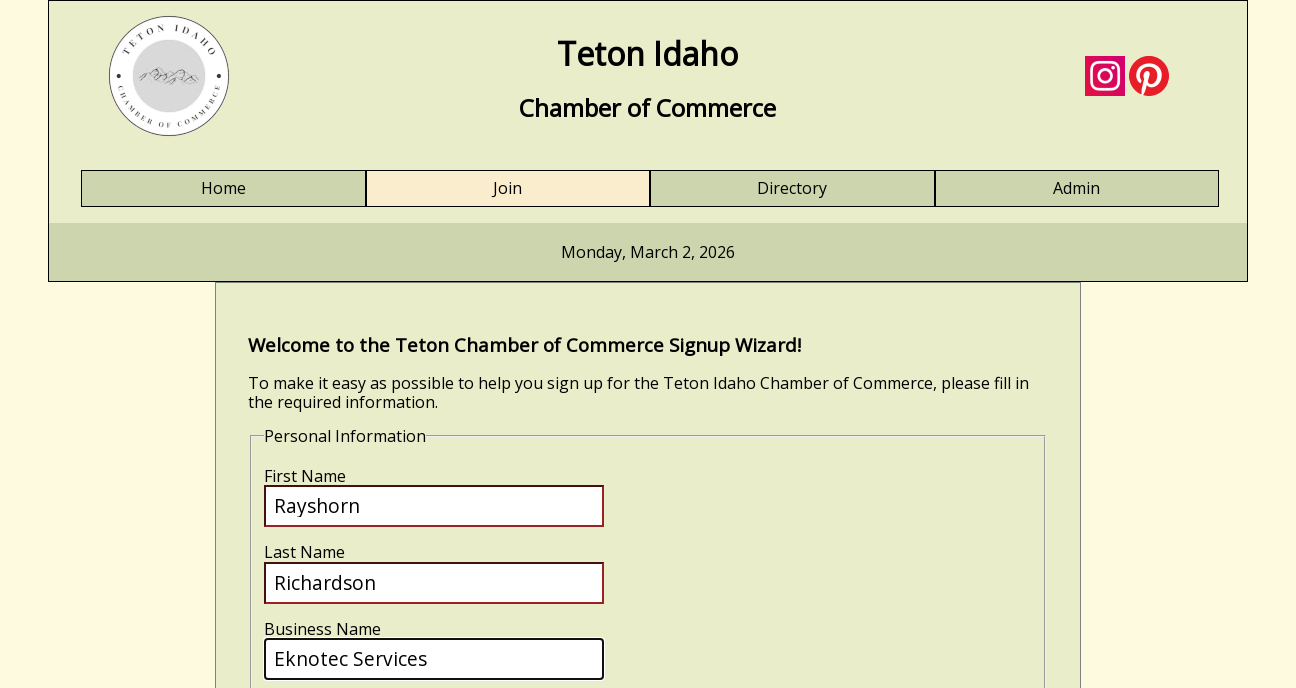

Clicked on business title field at (434, 345) on input[name='biztitle']
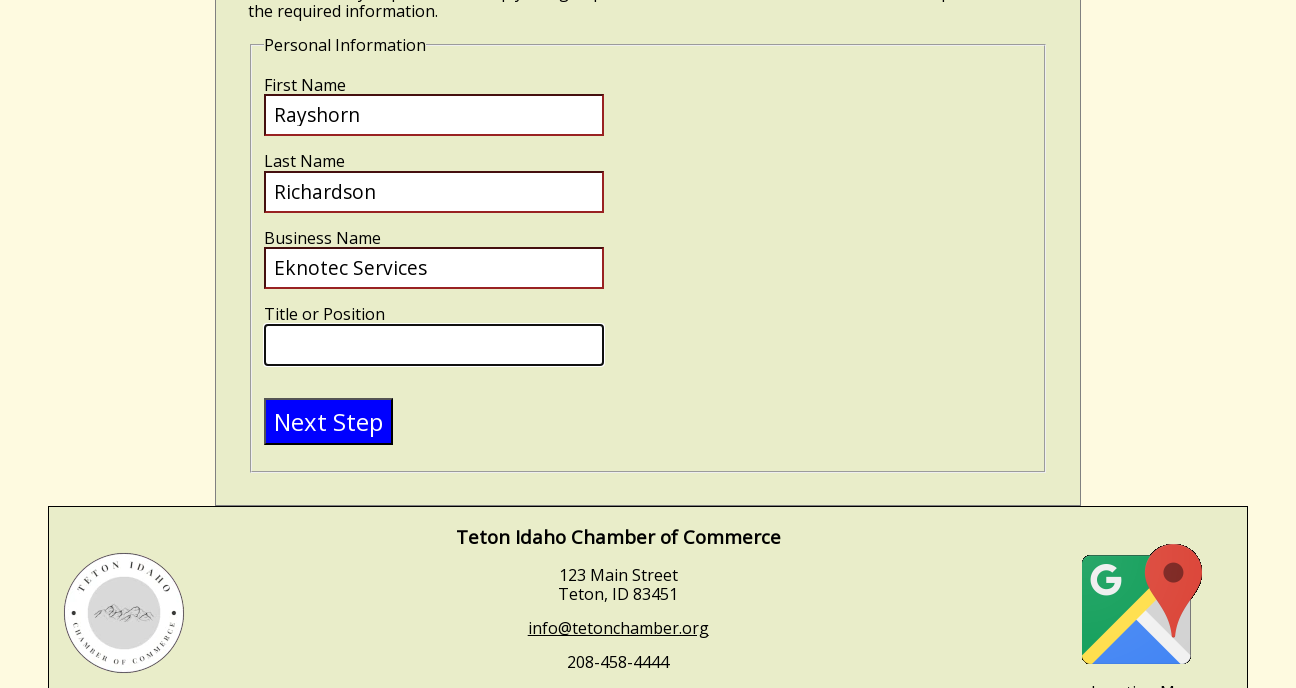

Filled business title field with 'Manager' on input[name='biztitle']
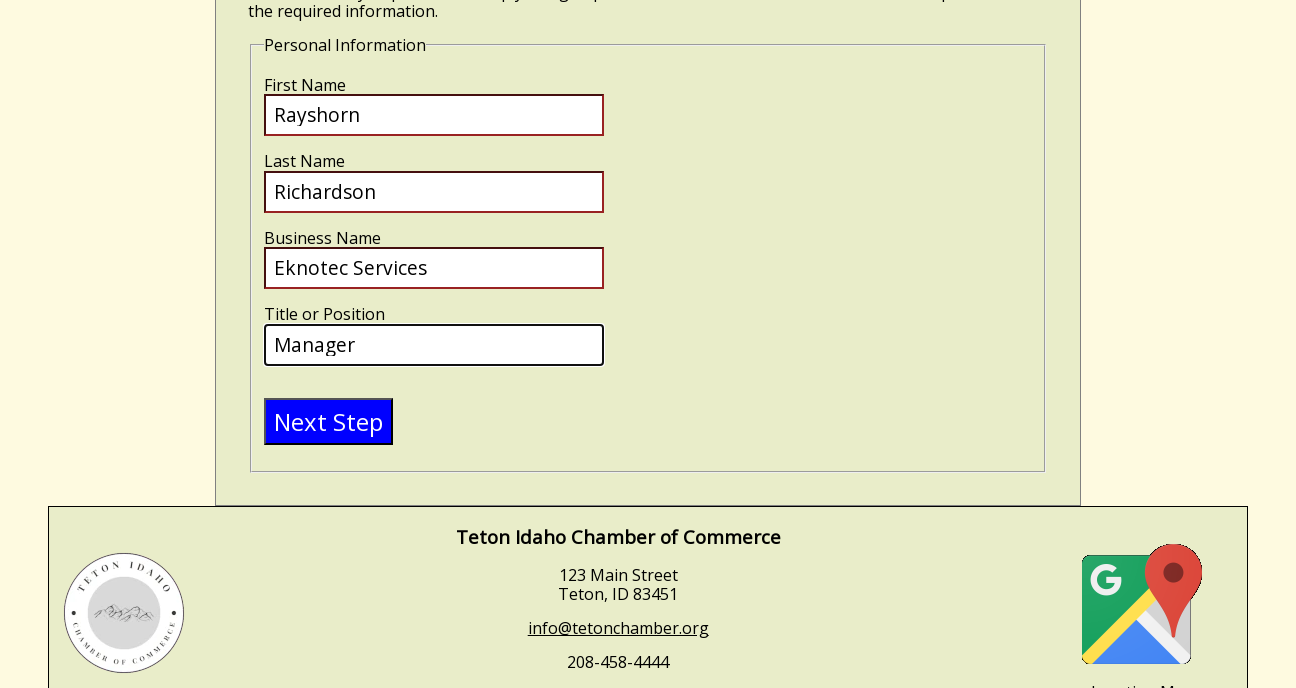

Clicked submit button at (328, 422) on input[name='submit']
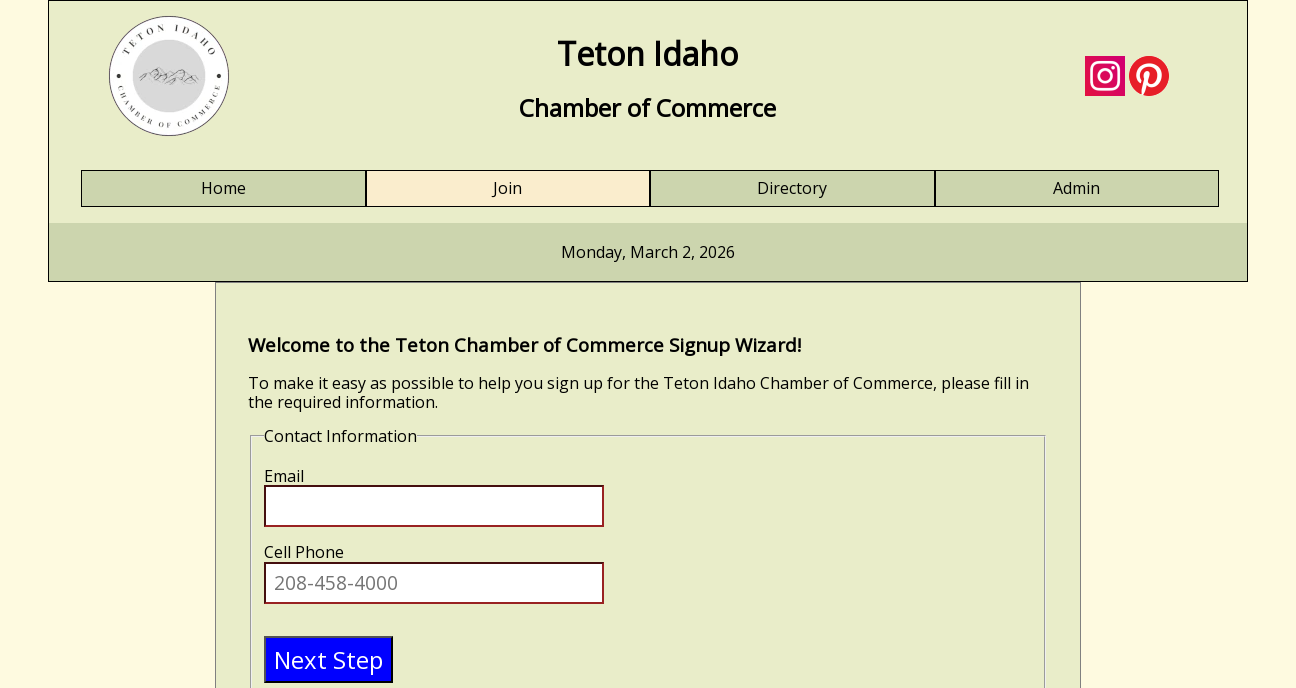

Email field is present and visible
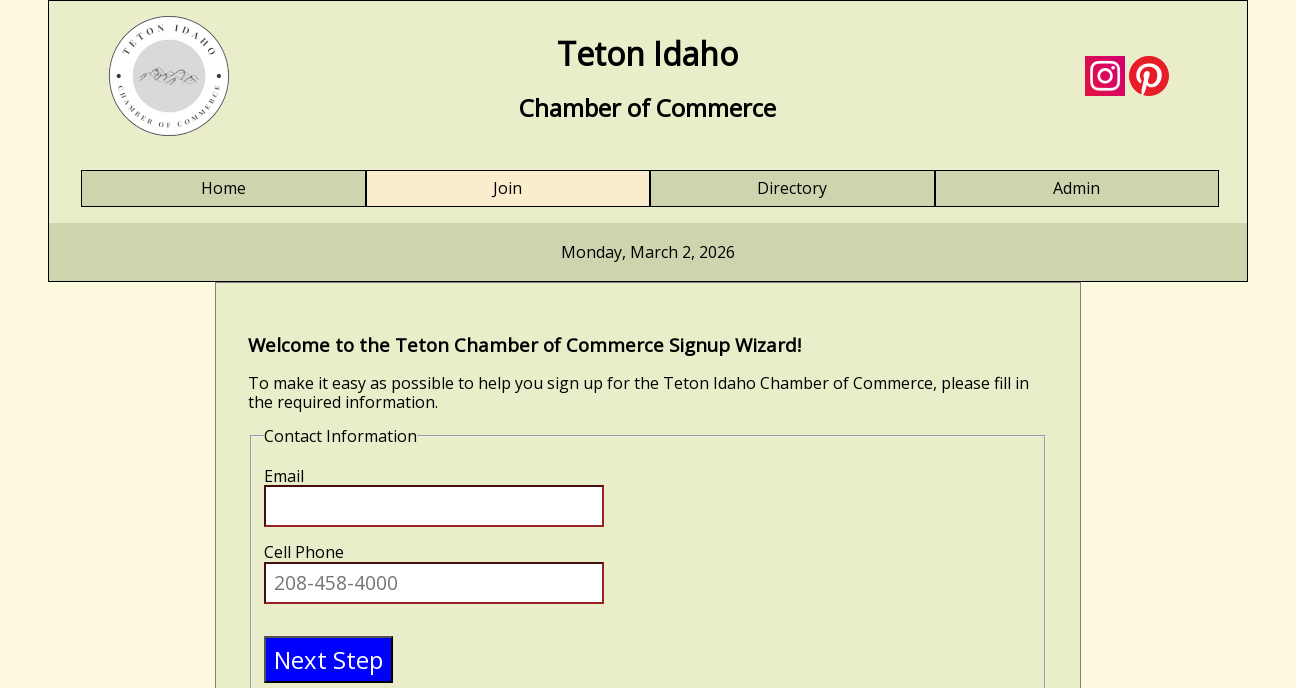

Clicked on email field at (434, 506) on input[name='email']
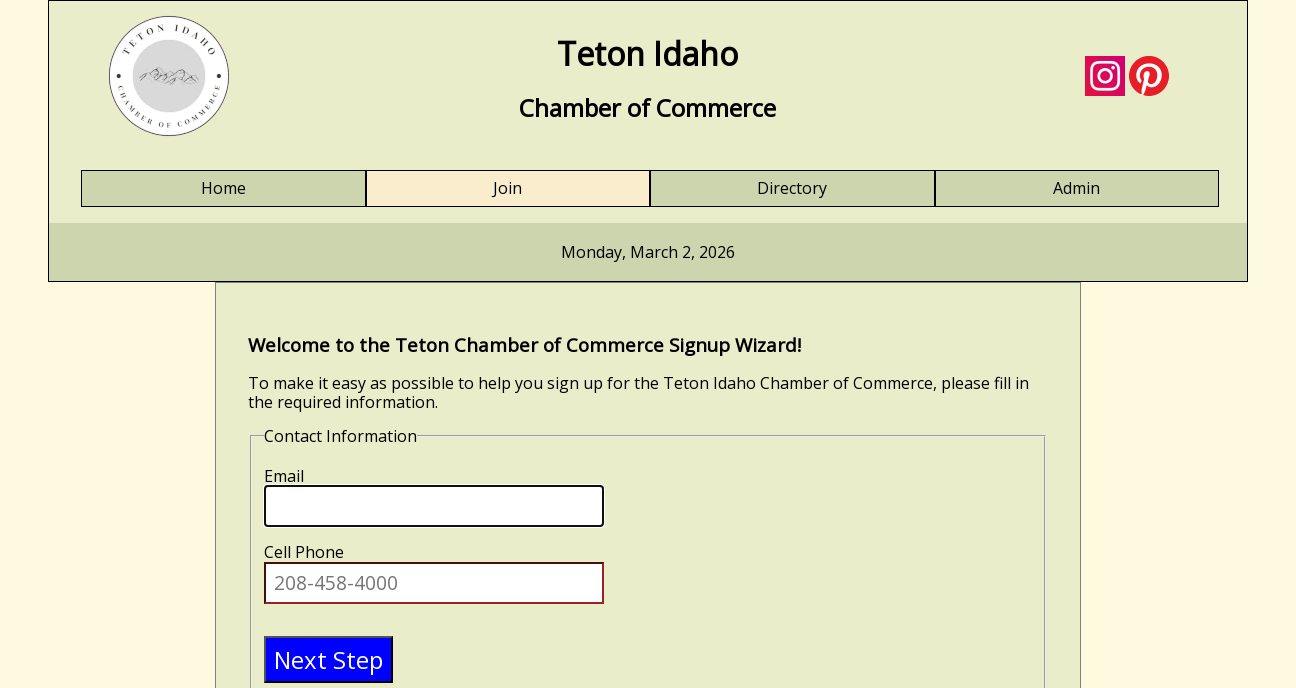

Filled email field with 'rayshorn@eknotec.co' on input[name='email']
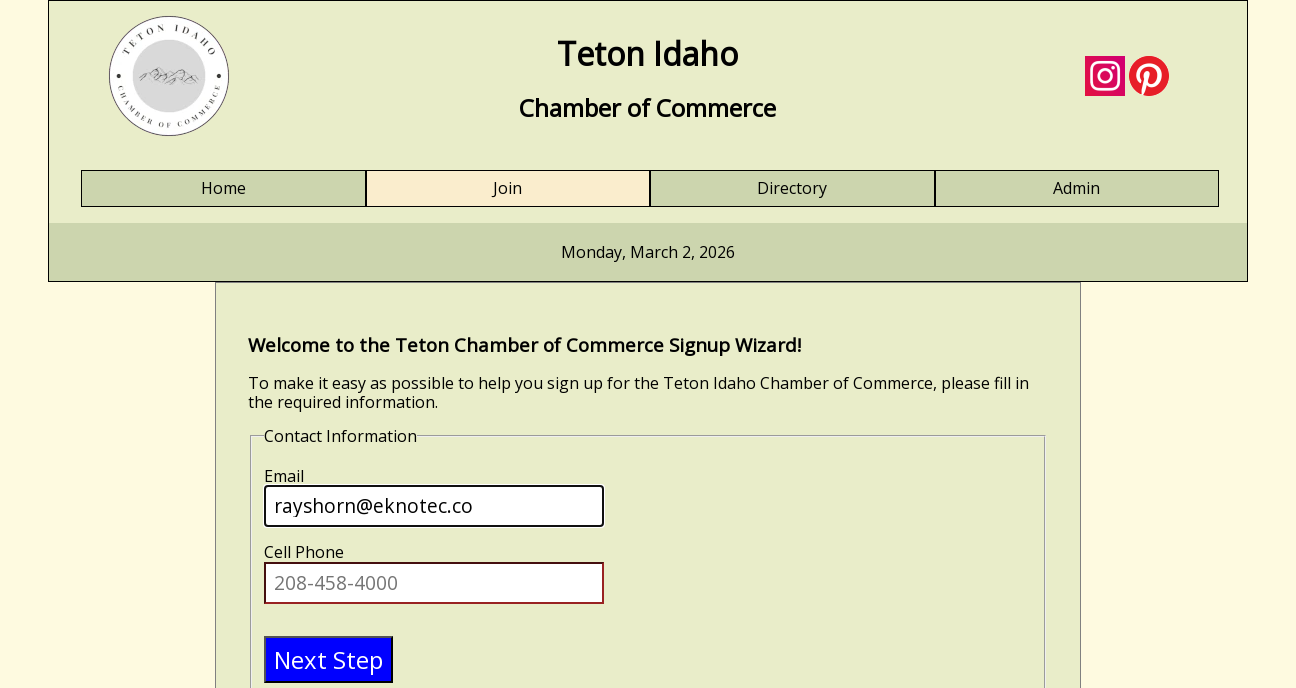

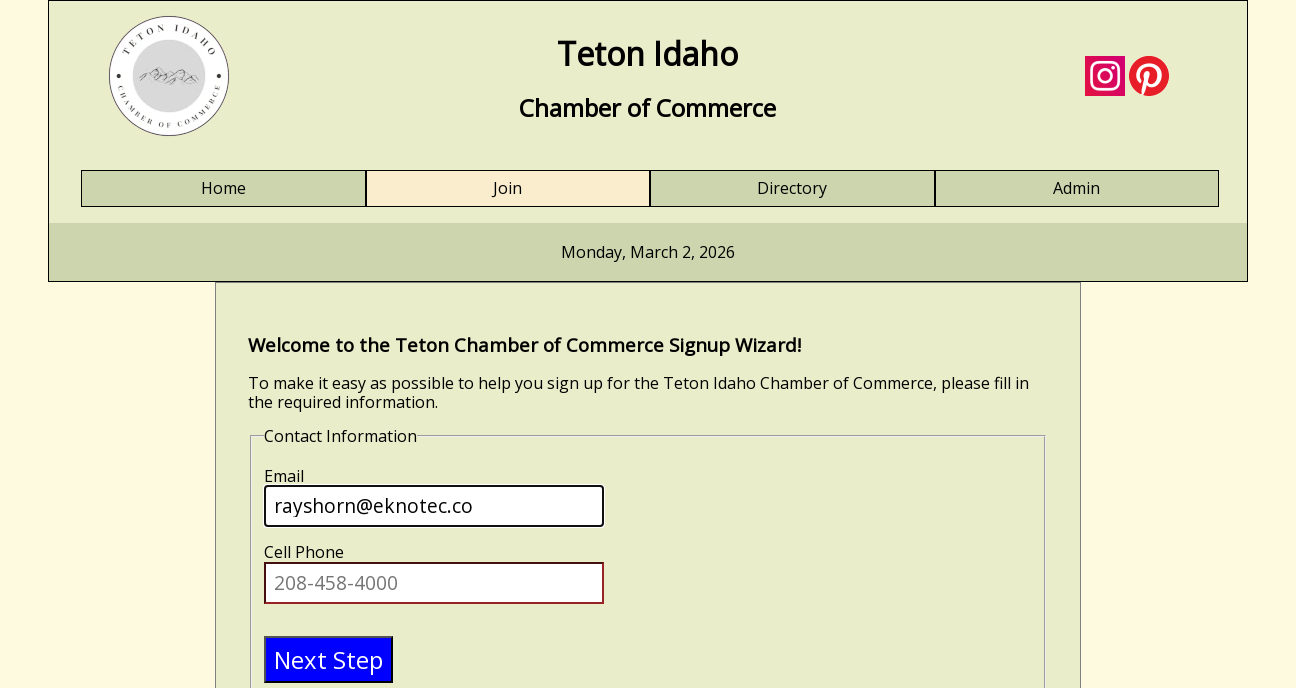